Tests that a todo item is removed when edited to an empty string

Starting URL: https://demo.playwright.dev/todomvc

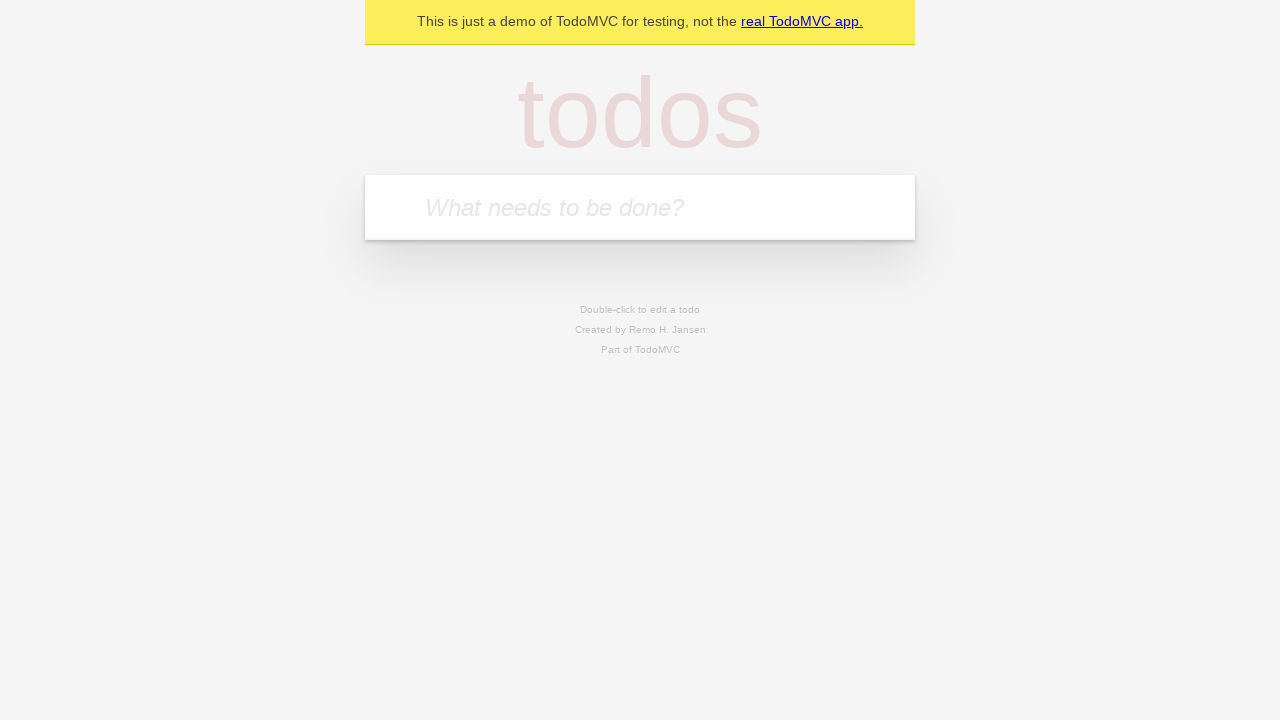

Located the todo input field
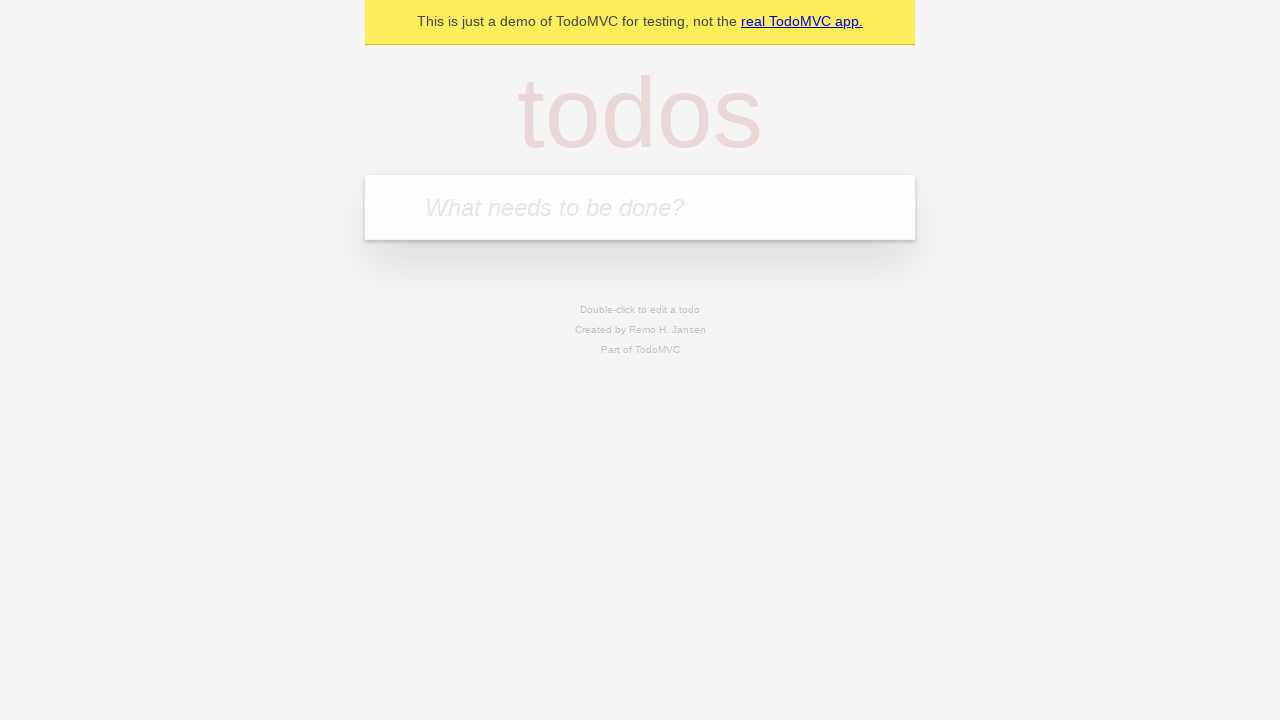

Filled first todo item: 'buy some cheese' on internal:attr=[placeholder="What needs to be done?"i]
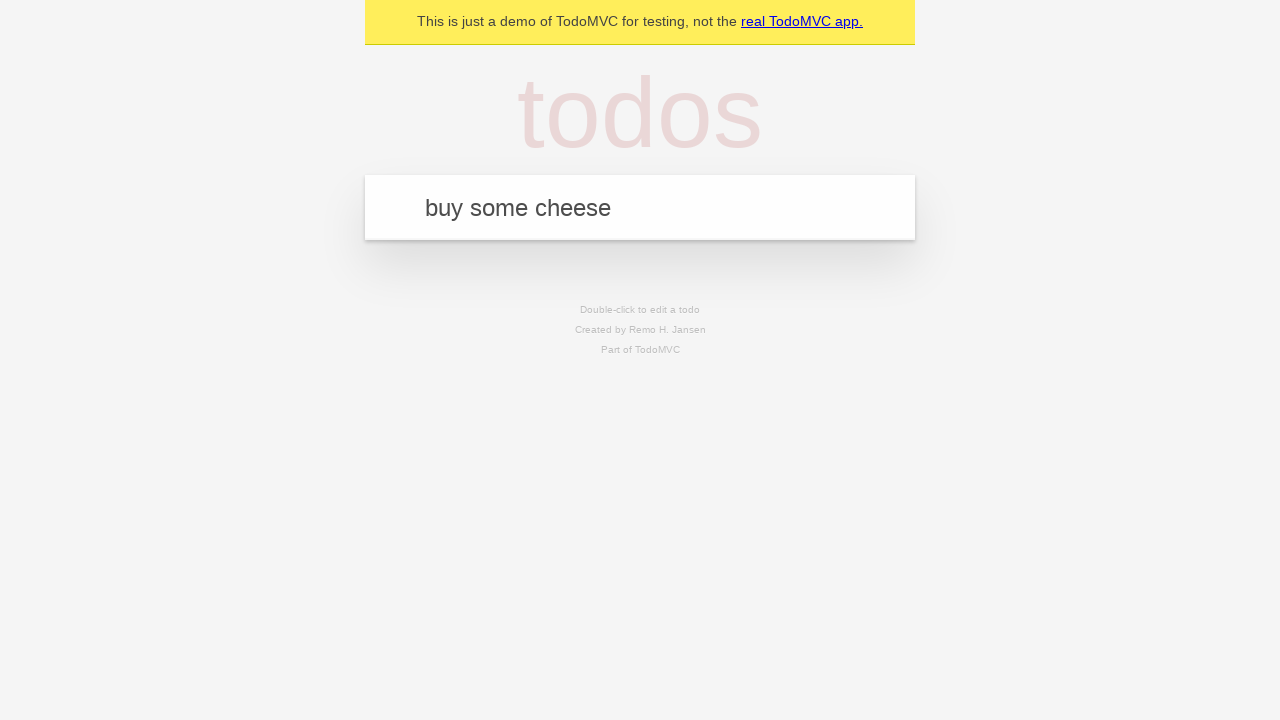

Pressed Enter to create first todo on internal:attr=[placeholder="What needs to be done?"i]
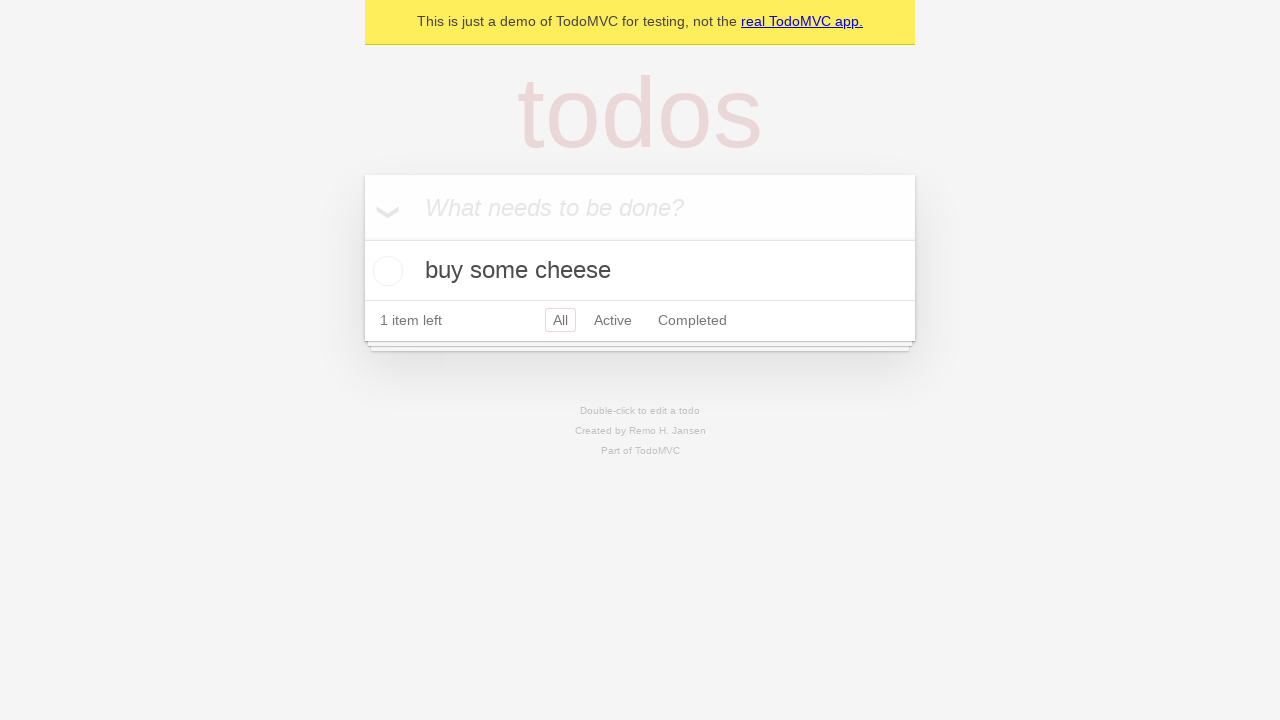

Filled second todo item: 'feed the cat' on internal:attr=[placeholder="What needs to be done?"i]
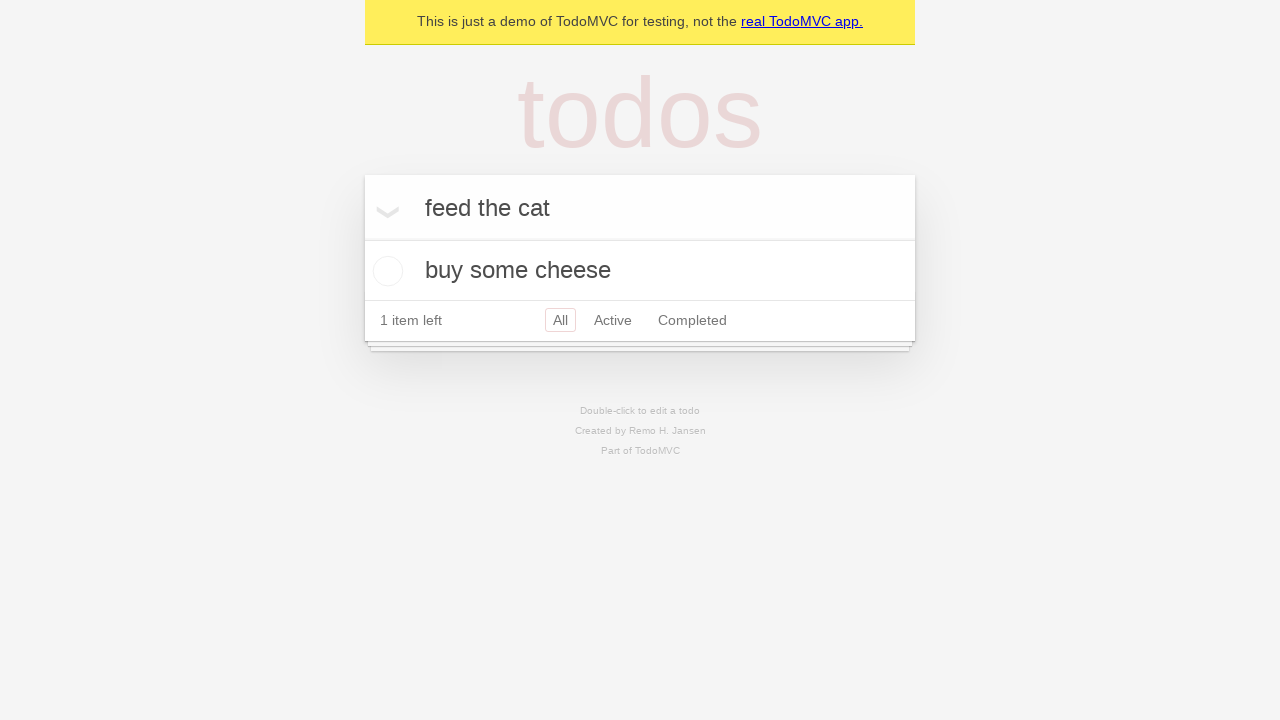

Pressed Enter to create second todo on internal:attr=[placeholder="What needs to be done?"i]
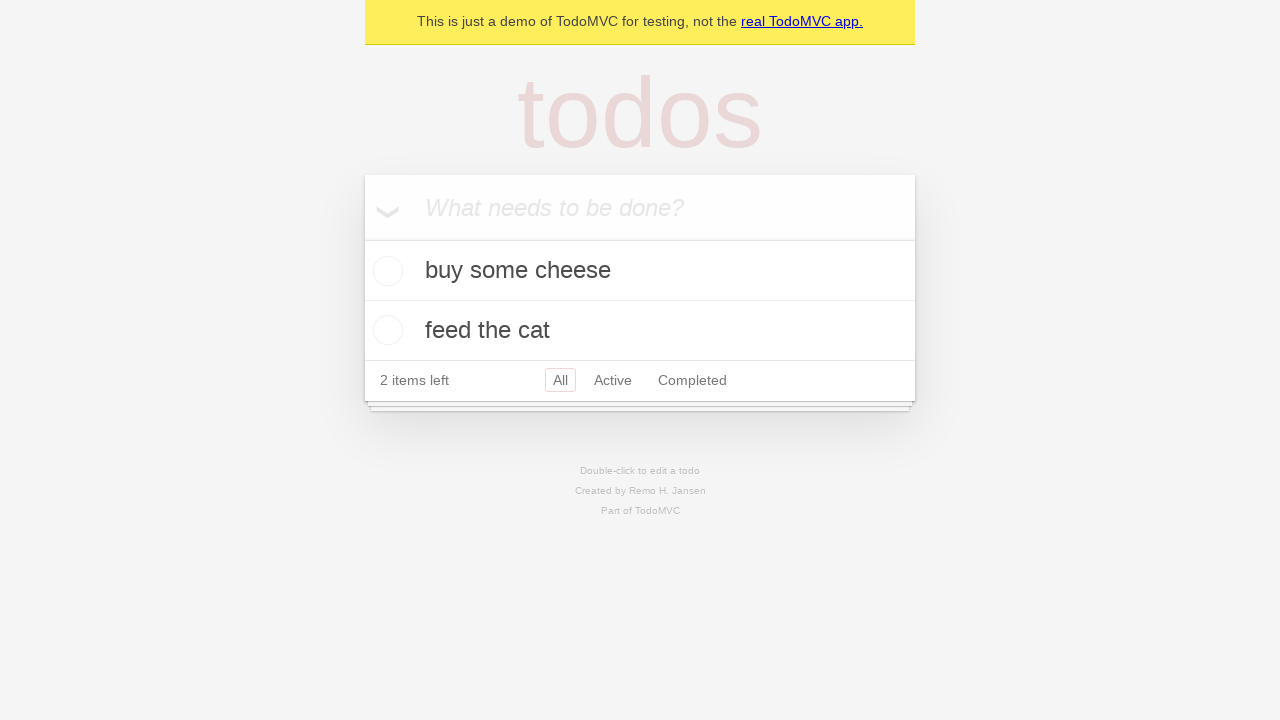

Filled third todo item: 'book a doctors appointment' on internal:attr=[placeholder="What needs to be done?"i]
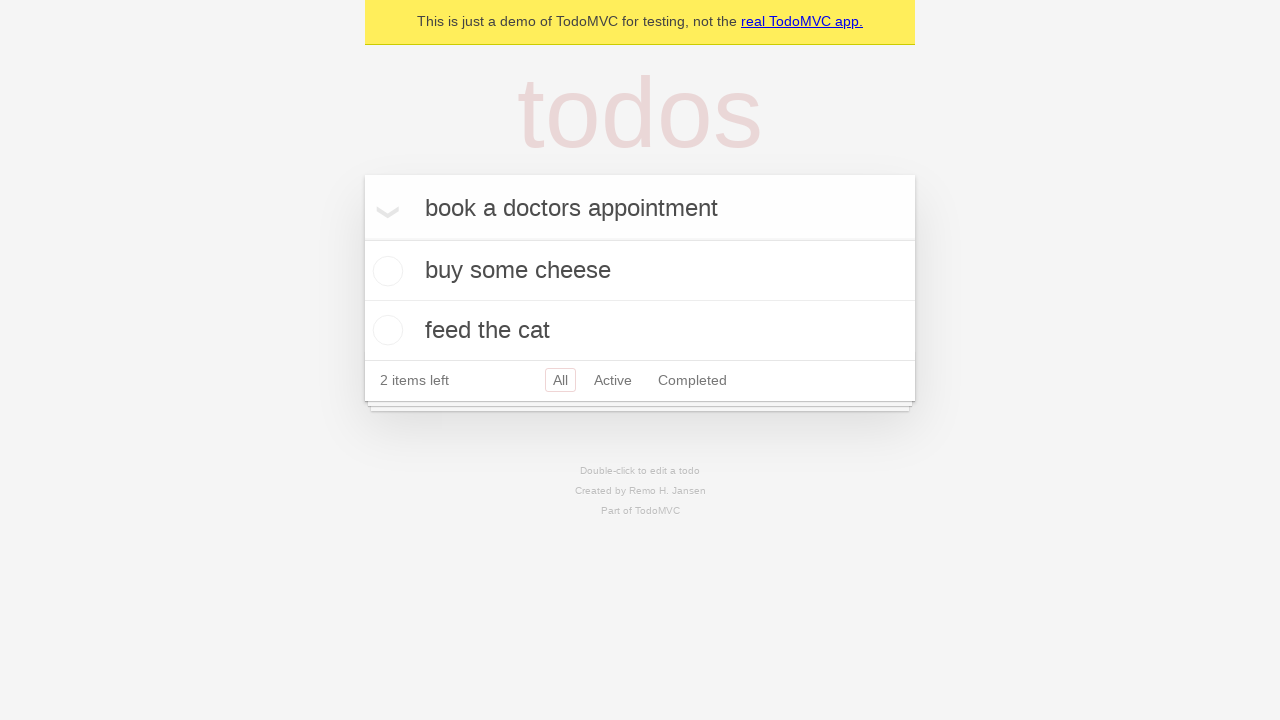

Pressed Enter to create third todo on internal:attr=[placeholder="What needs to be done?"i]
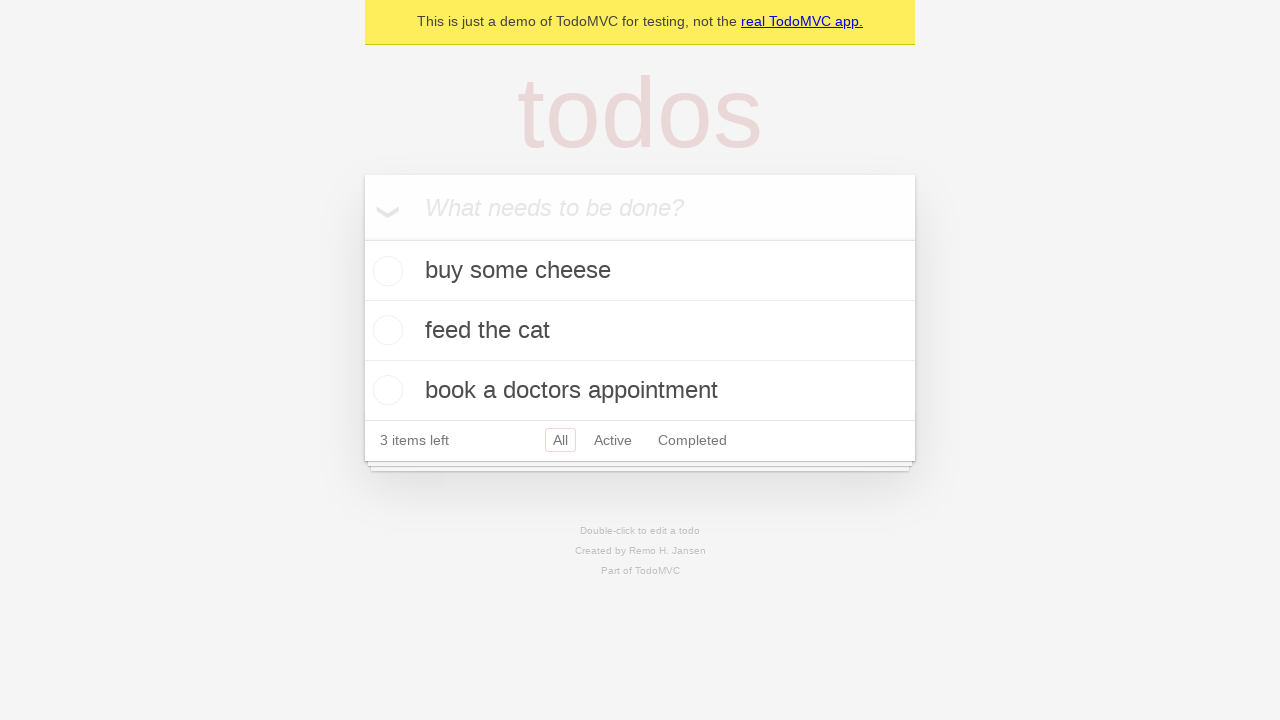

Waited for all three todos to be created
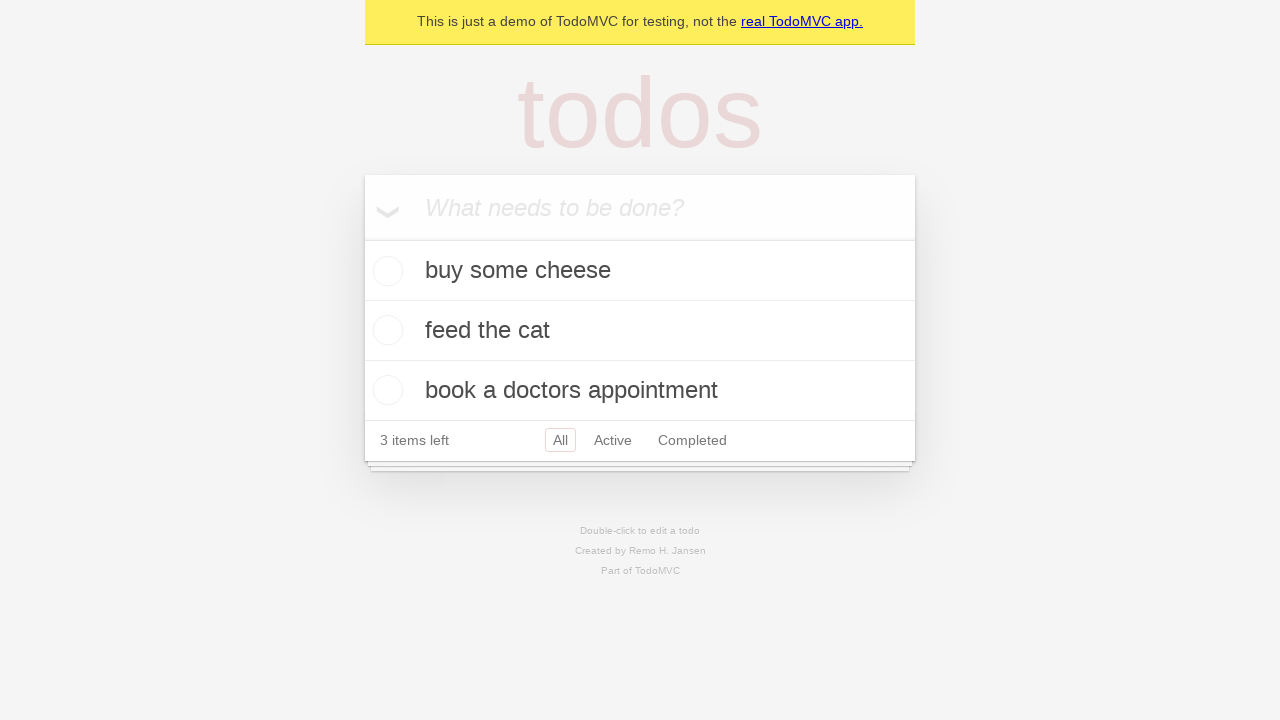

Located all todo items
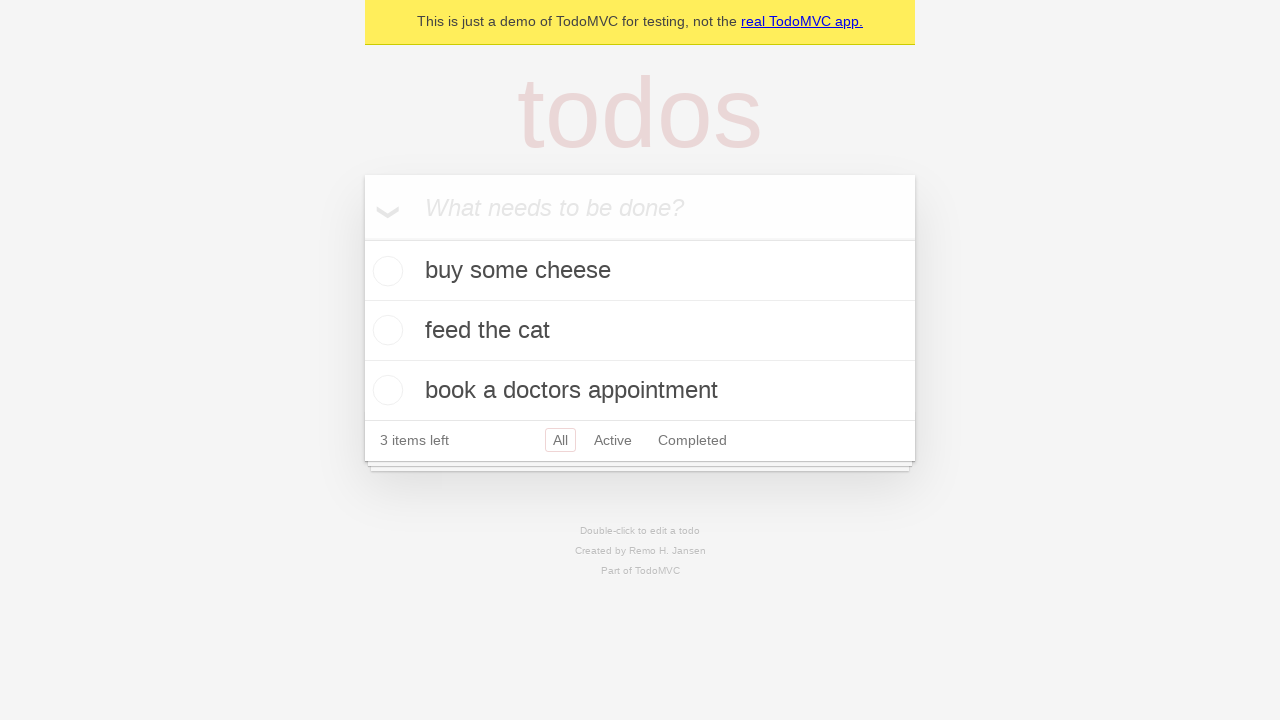

Double-clicked the second todo item to enter edit mode at (640, 331) on [data-testid='todo-item'] >> nth=1
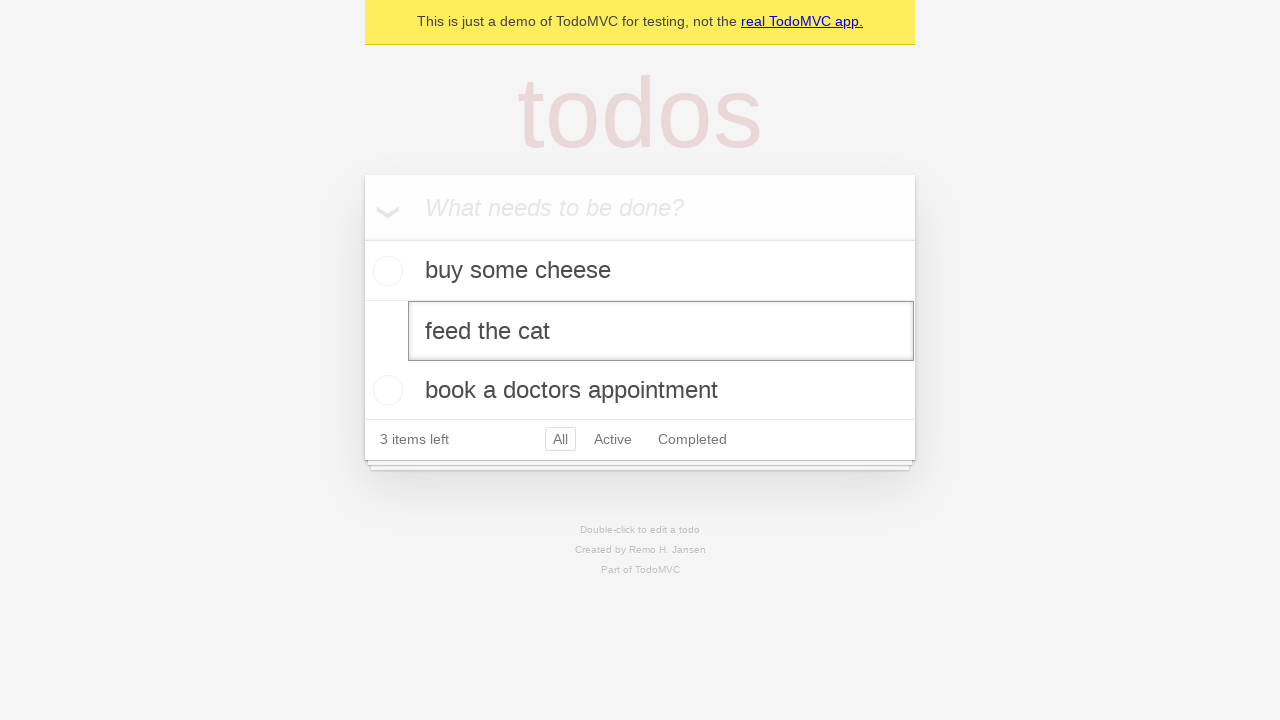

Cleared the todo text by filling with empty string on [data-testid='todo-item'] >> nth=1 >> internal:role=textbox[name="Edit"i]
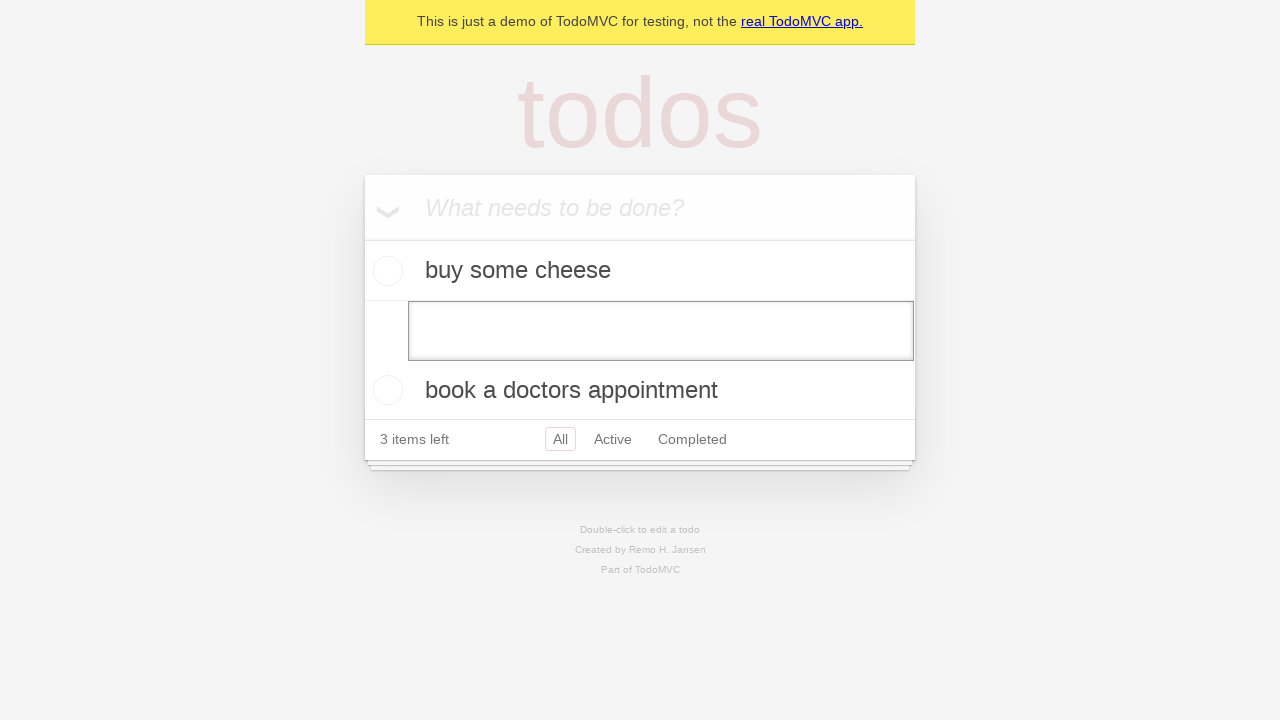

Pressed Enter to confirm the empty edit, removing the todo item on [data-testid='todo-item'] >> nth=1 >> internal:role=textbox[name="Edit"i]
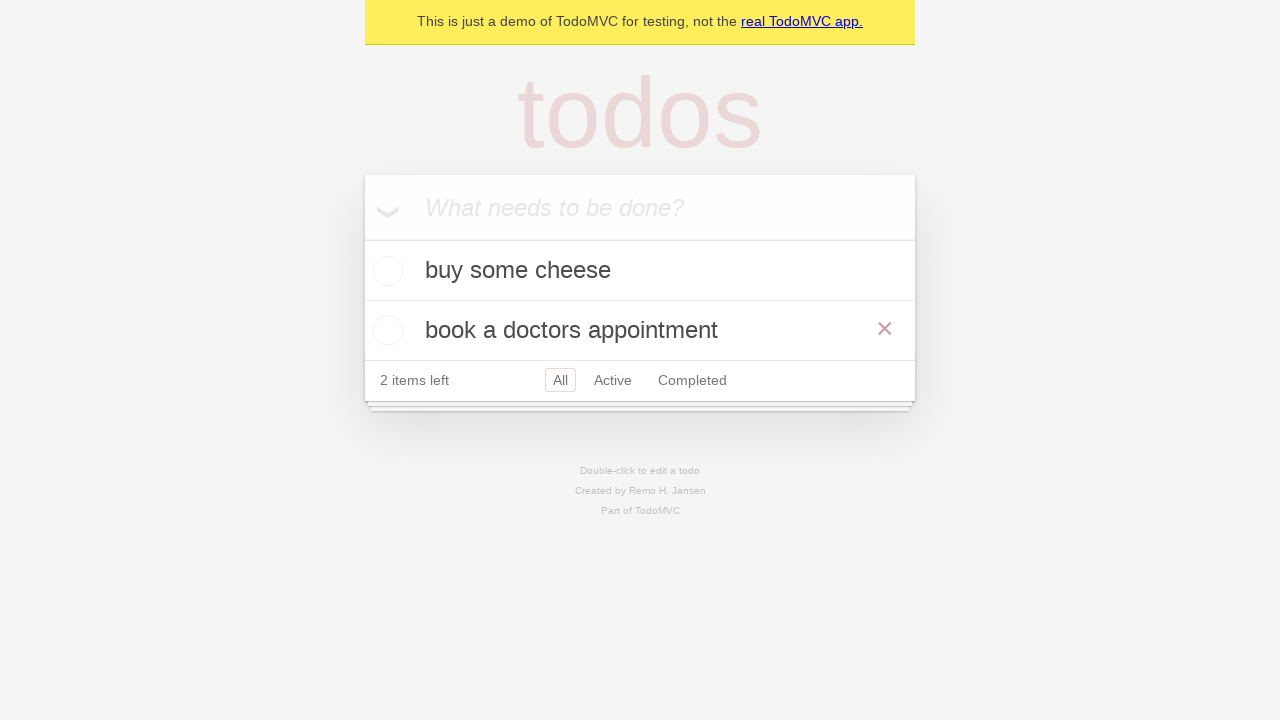

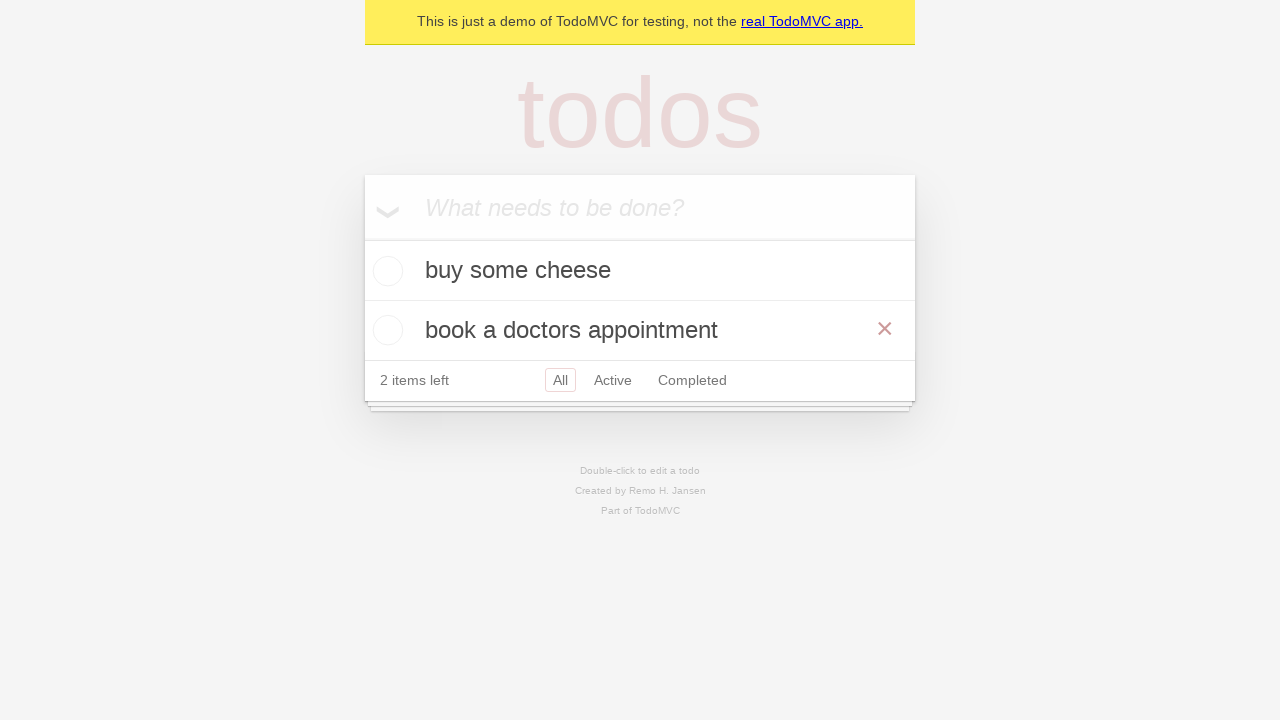